Tests jQuery UI drag and drop functionality by dragging an element from source to target within an iframe

Starting URL: https://jqueryui.com/droppable/

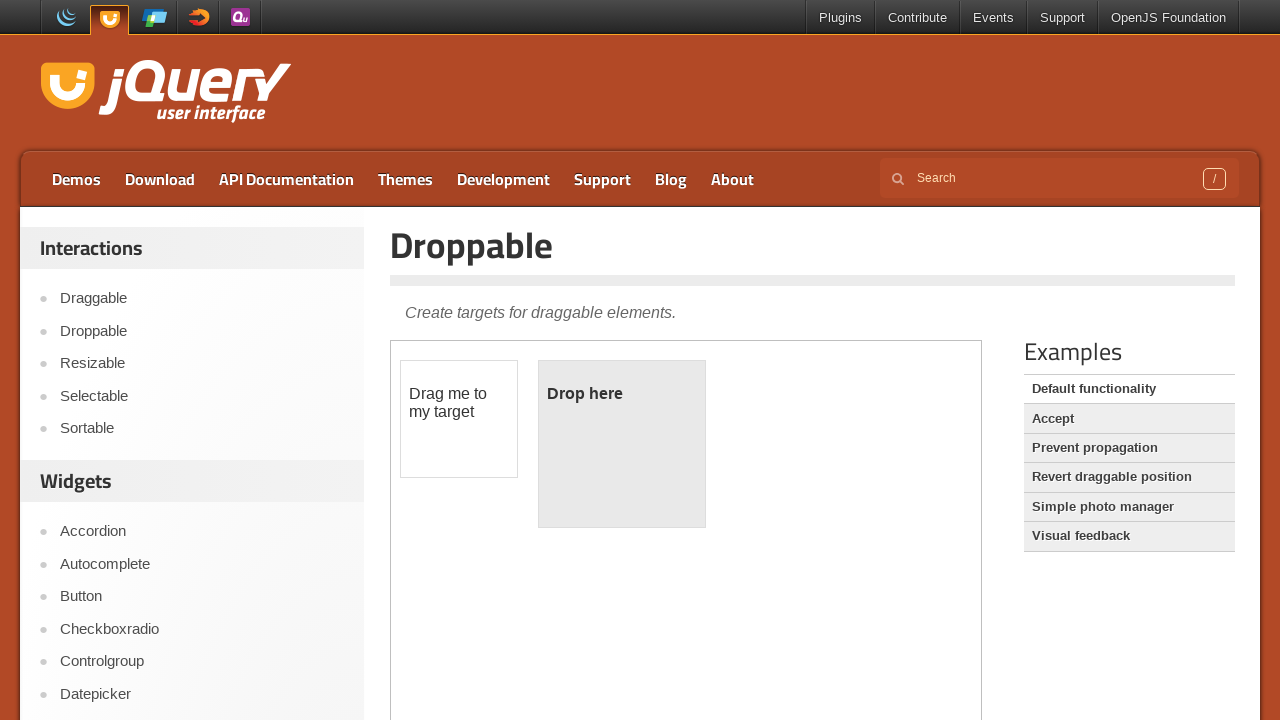

Located the iframe containing the drag and drop demo
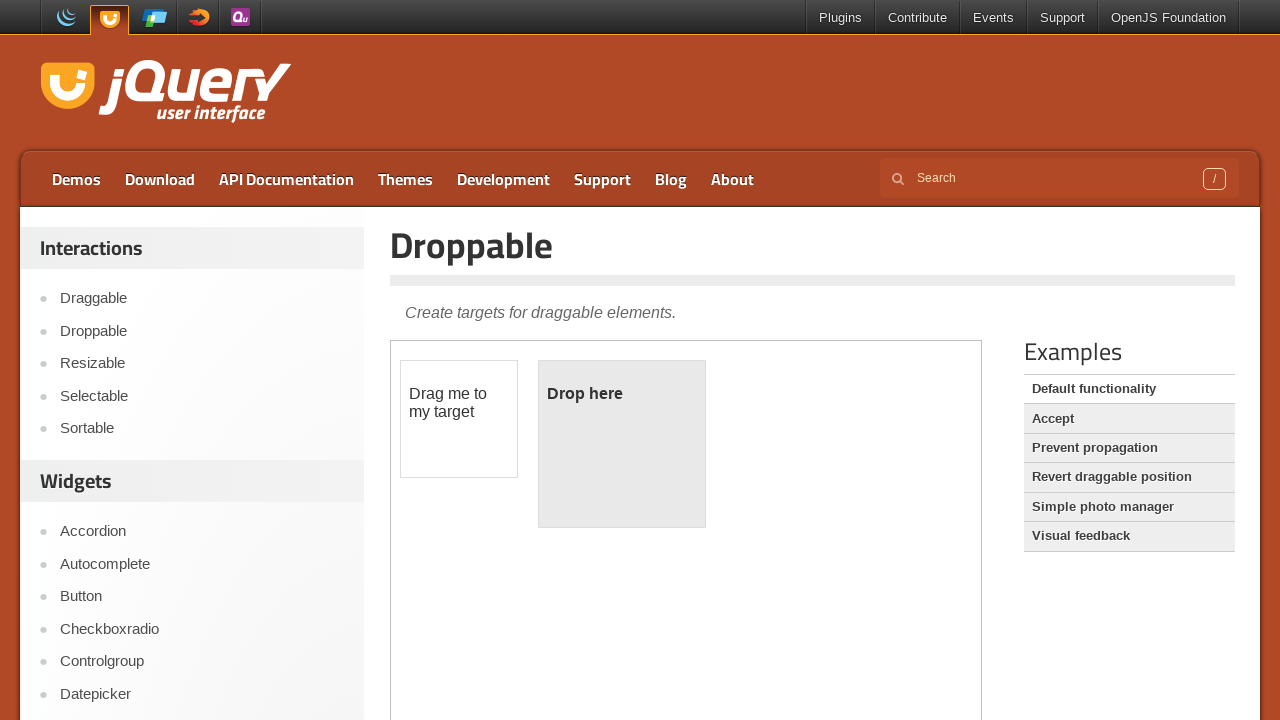

Located the draggable element within the iframe
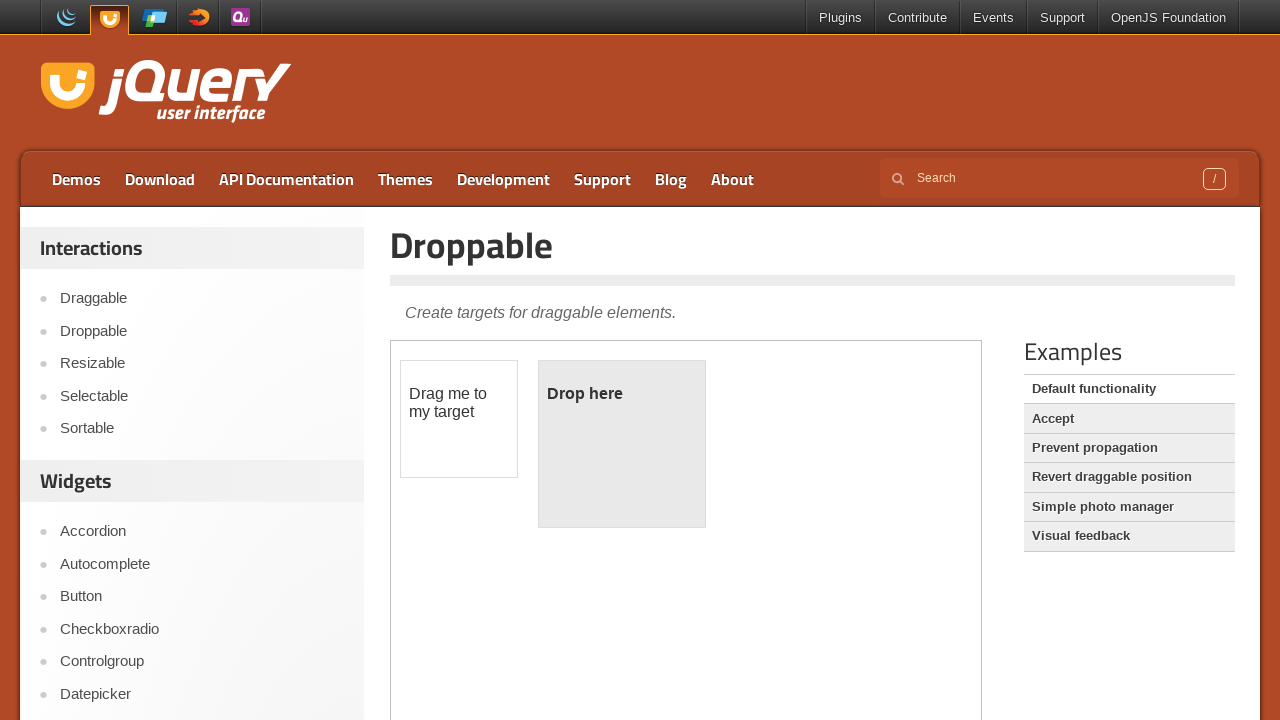

Located the droppable target element within the iframe
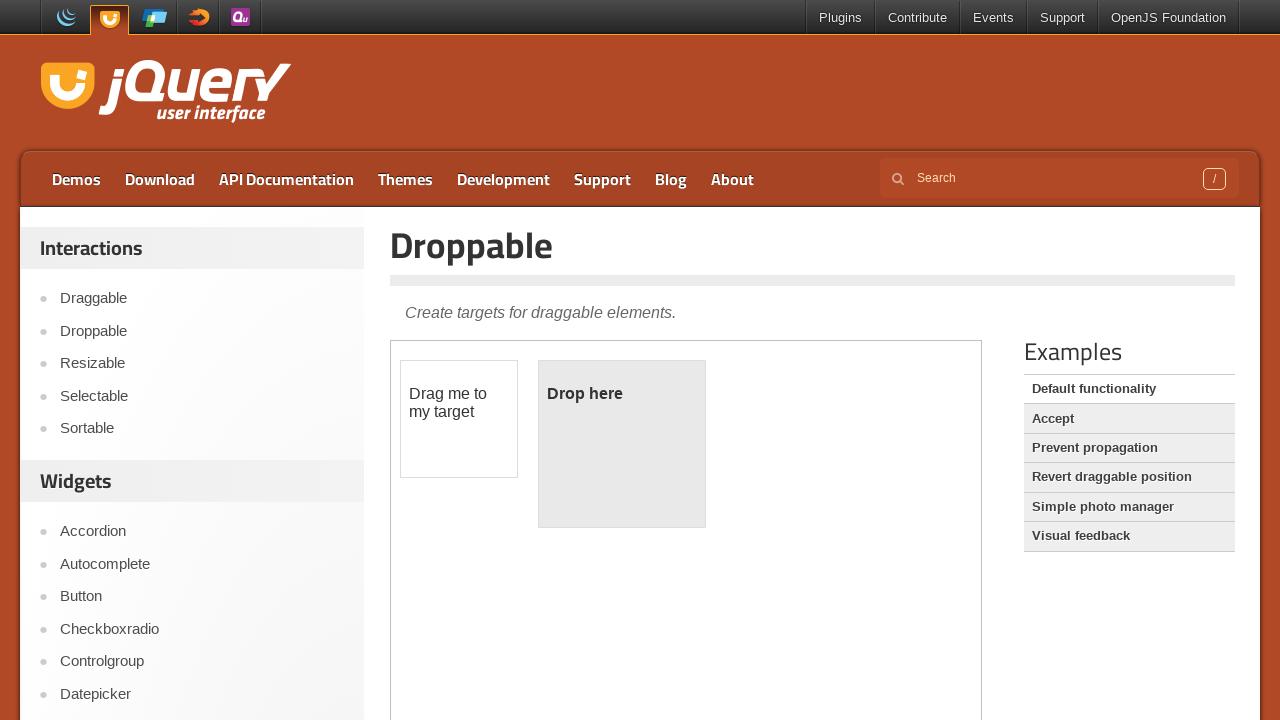

Dragged the draggable element to the droppable target at (622, 444)
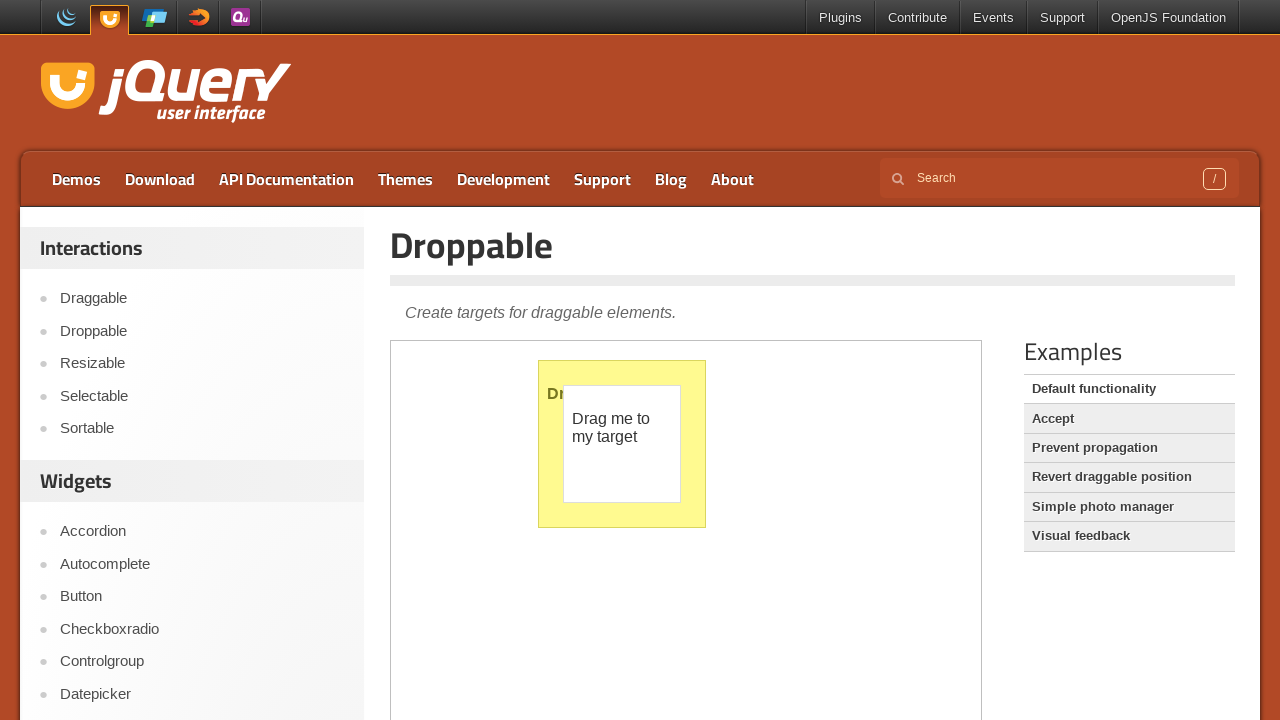

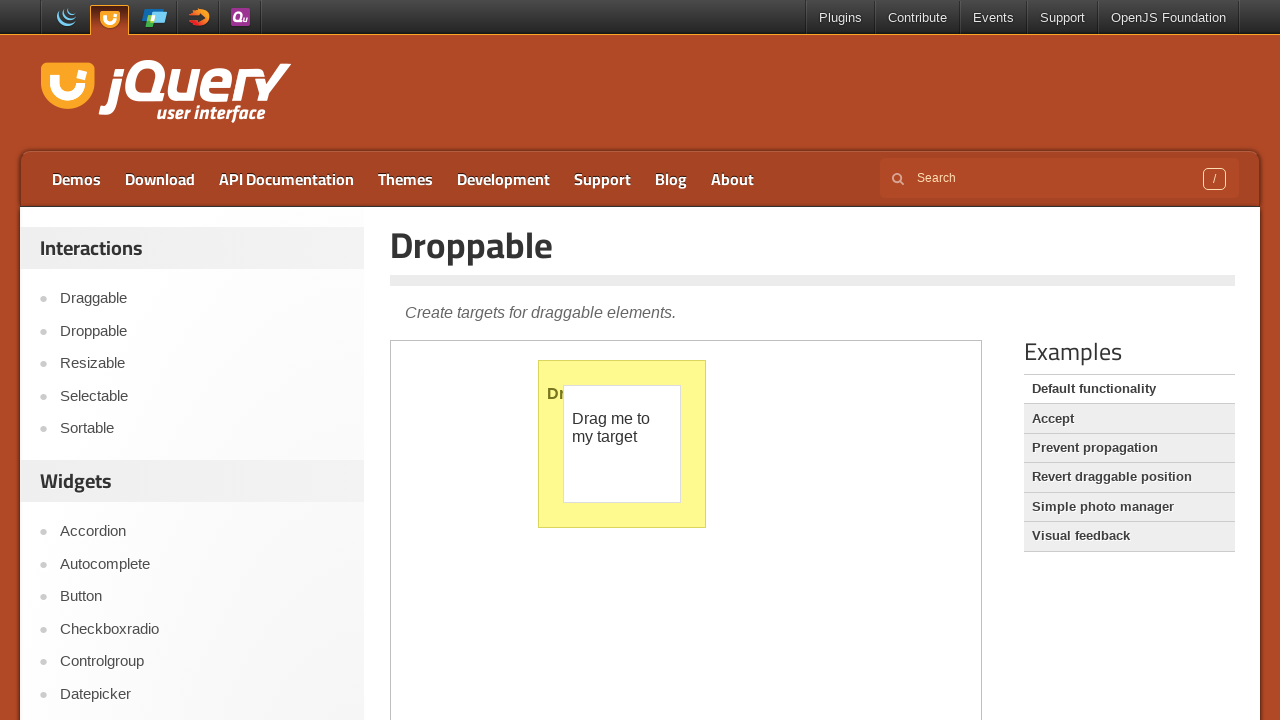